Fills out a practice form by entering first name and last name, and checks various element states including radio buttons and checkboxes

Starting URL: https://www.techlistic.com/p/selenium-practice-form.html

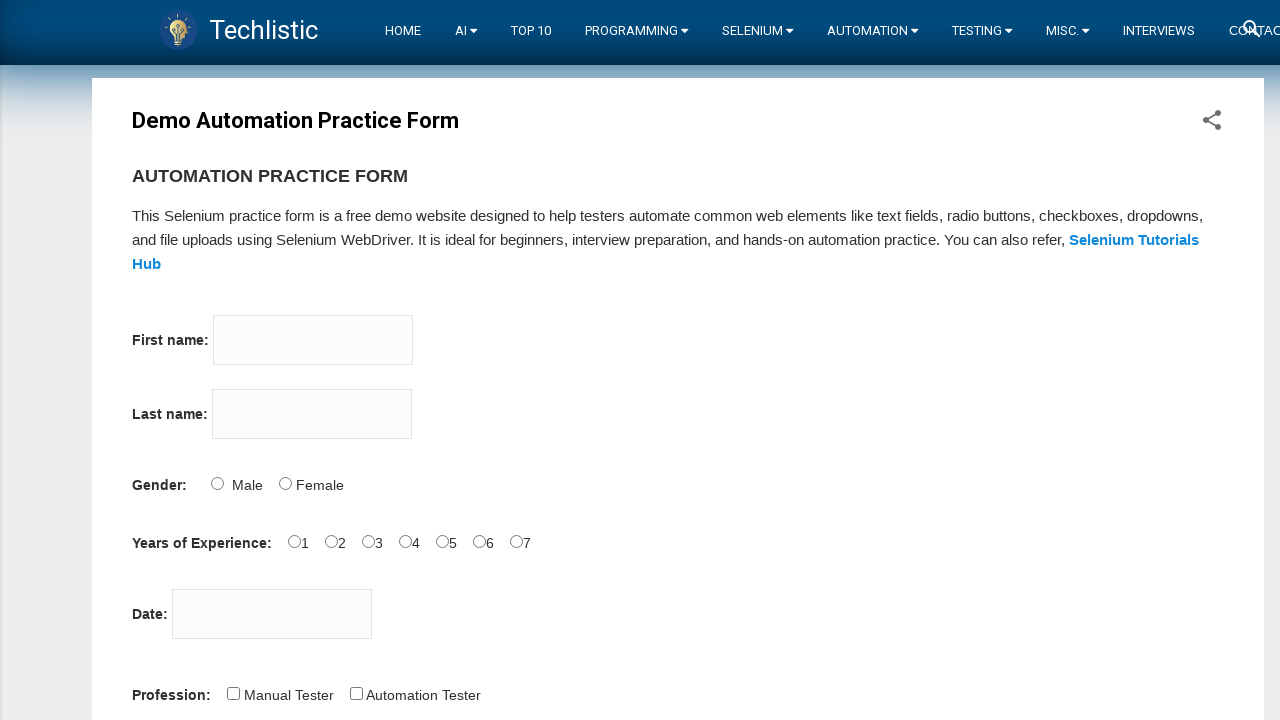

Filled first name field with 'John' on input[name='firstname']
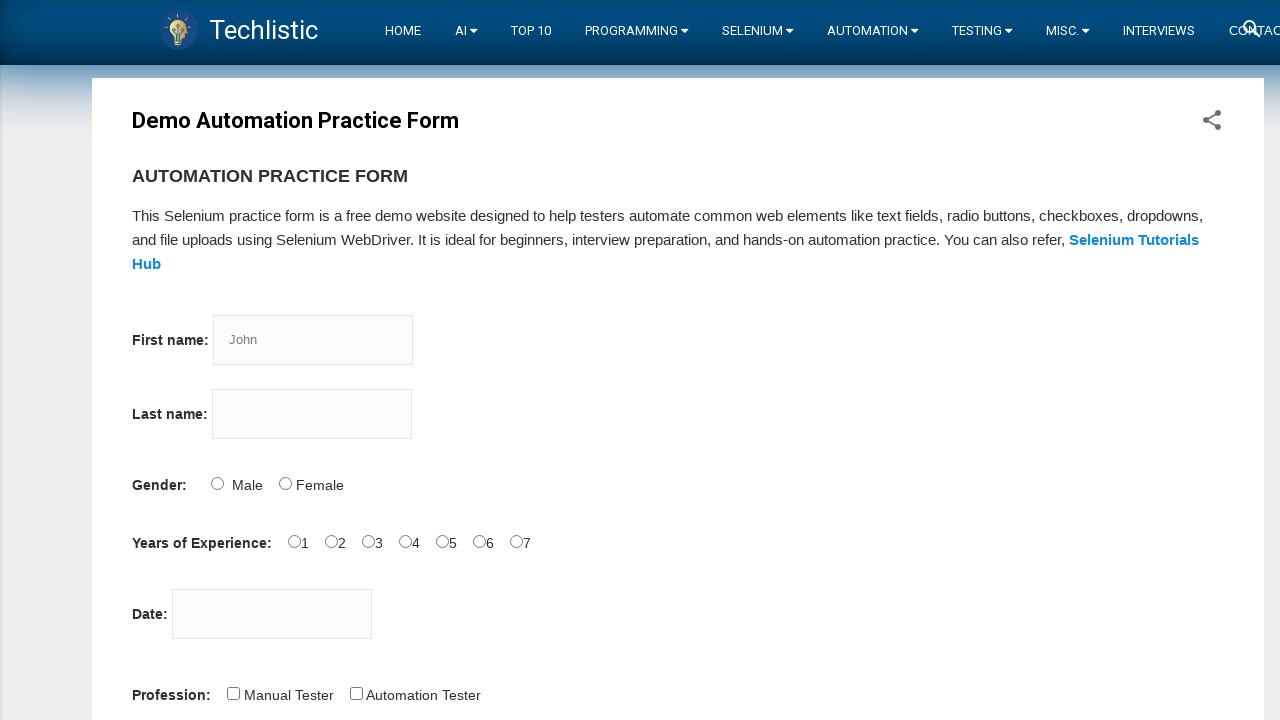

Filled last name field with 'Smith' on input[name='lastname']
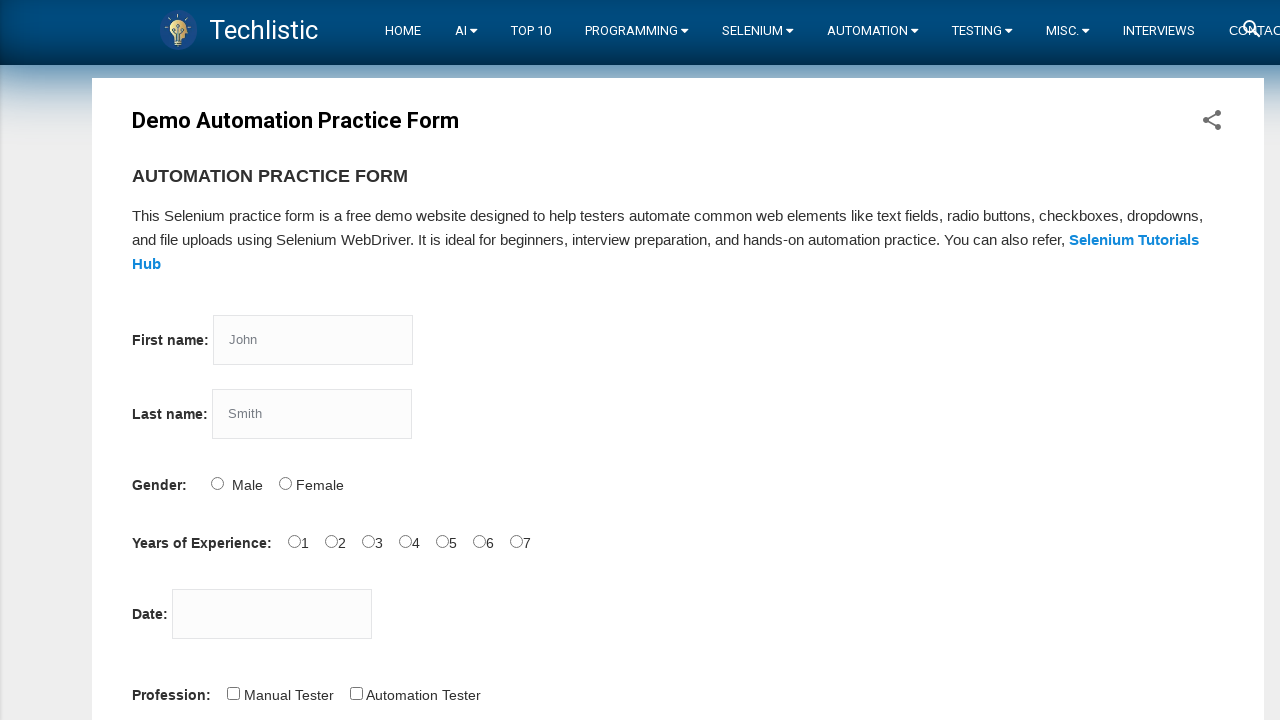

Located radio button #sex-0
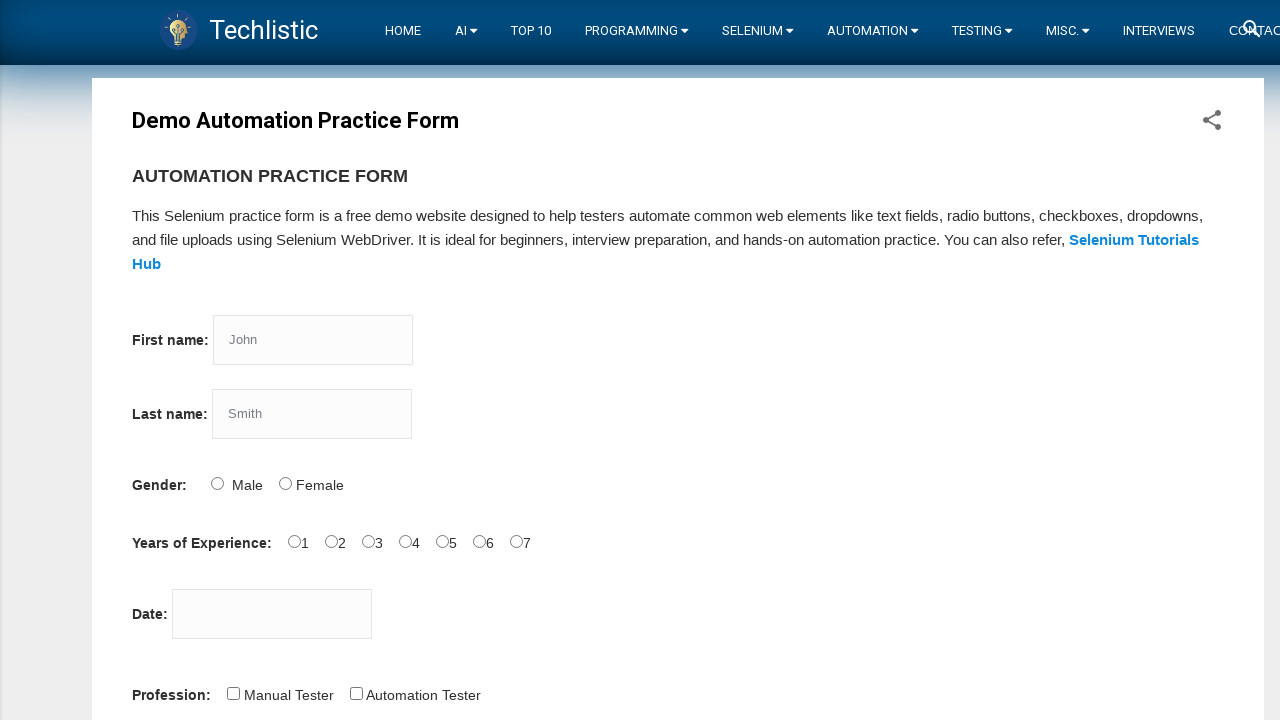

Checked radio button state: is_checked=False
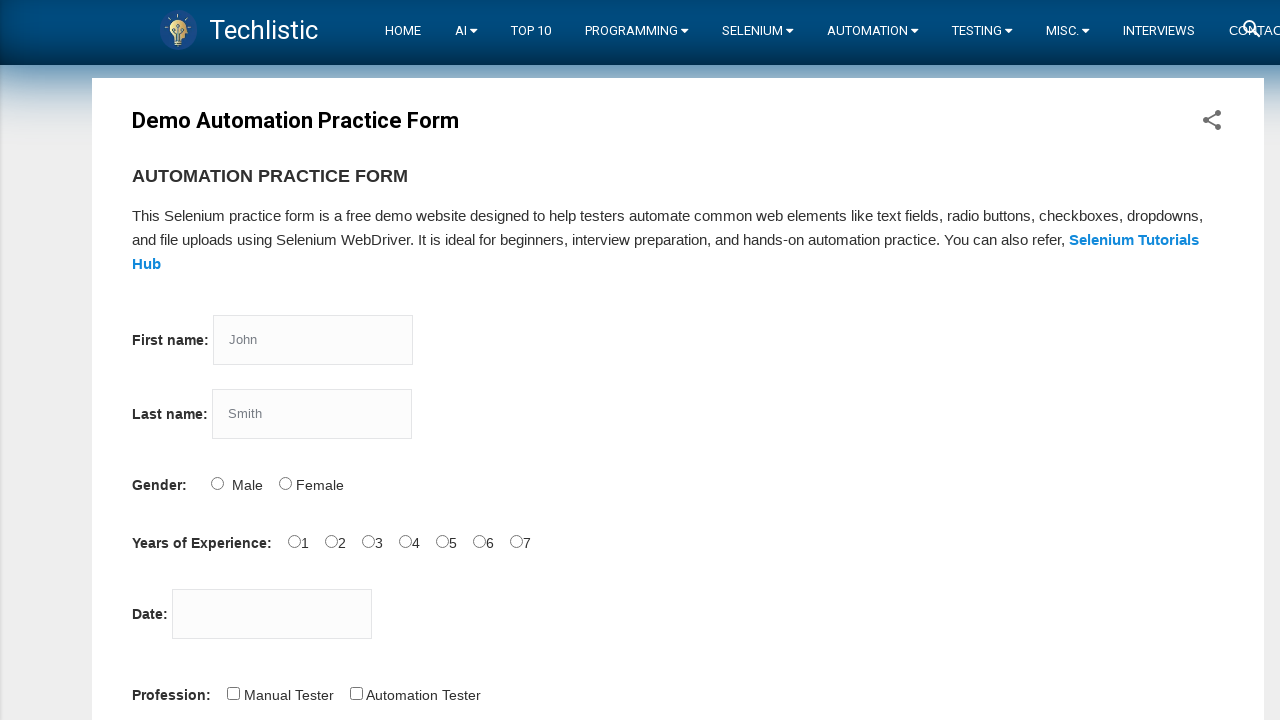

Checked radio button enabled state: is_enabled=True
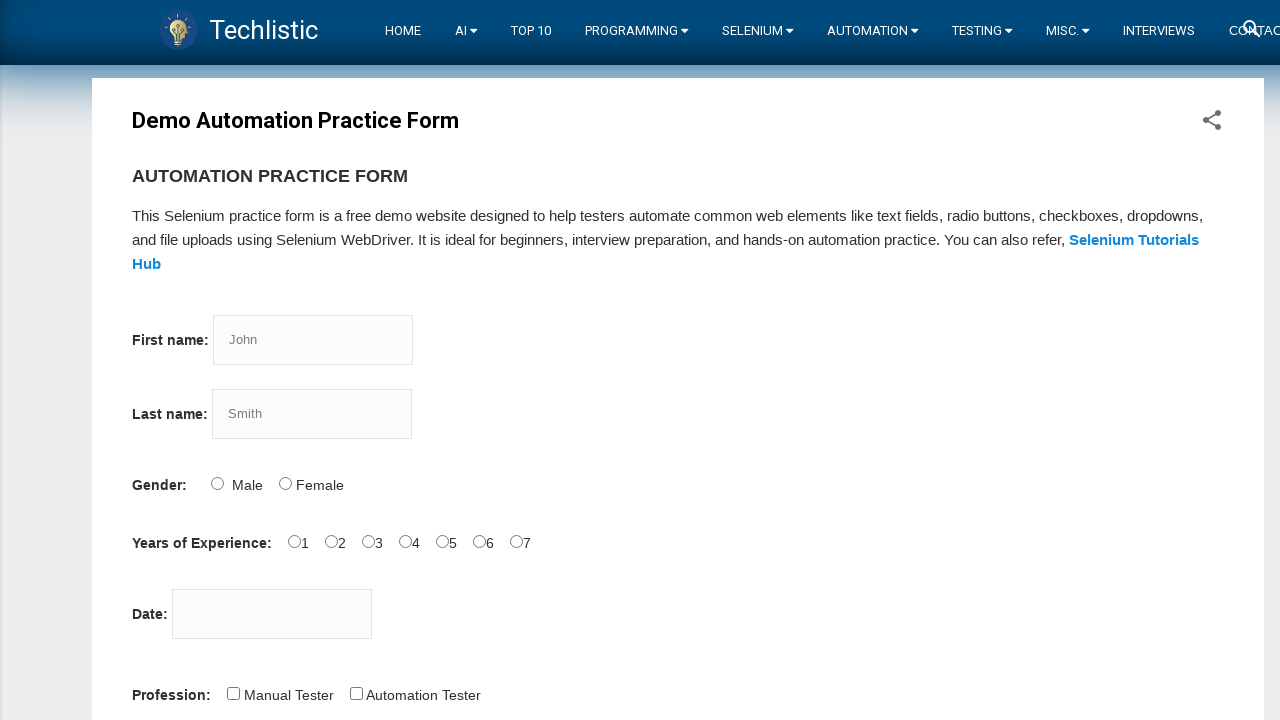

Checked radio button visibility: is_visible=True
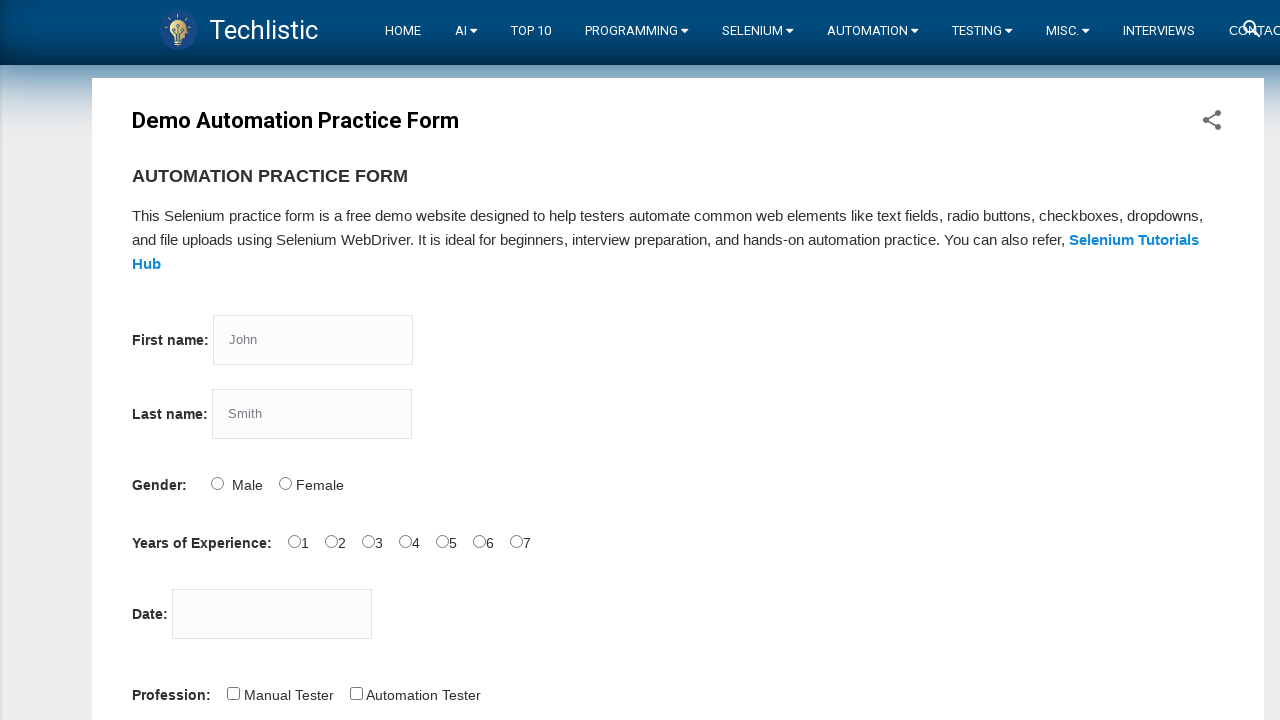

Located last name input element
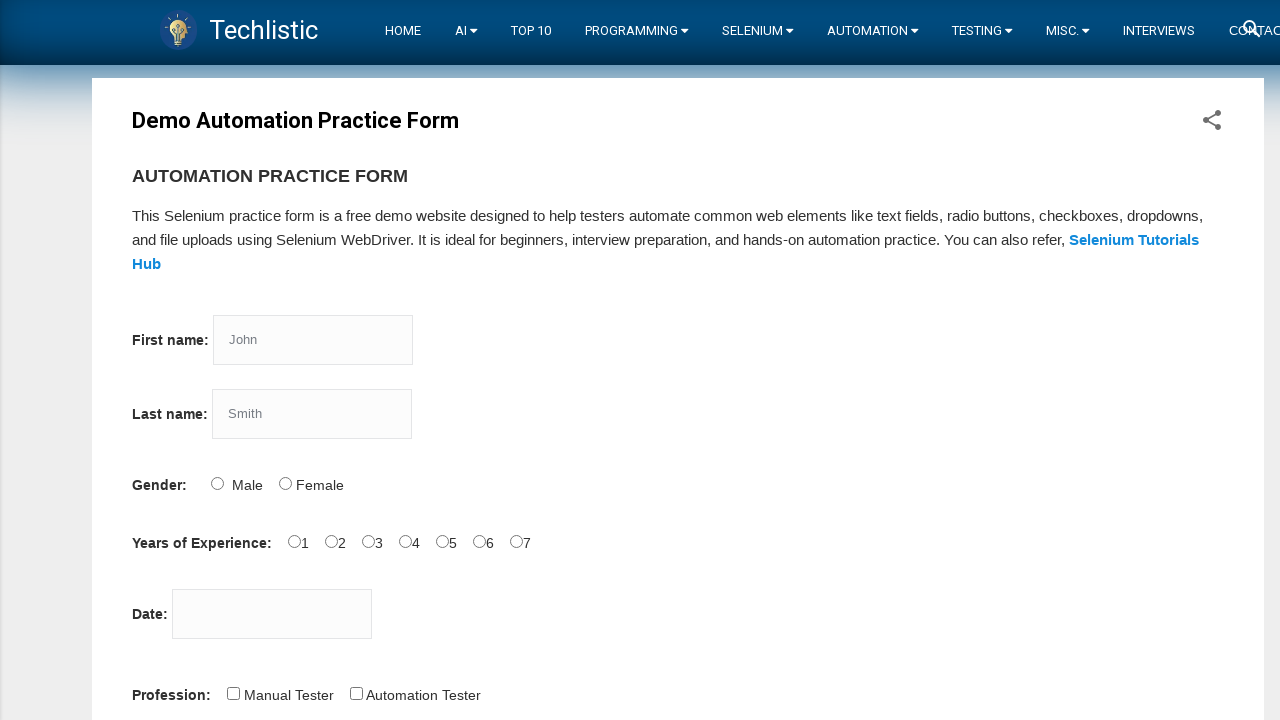

Checked last name element visibility: element_visible=True
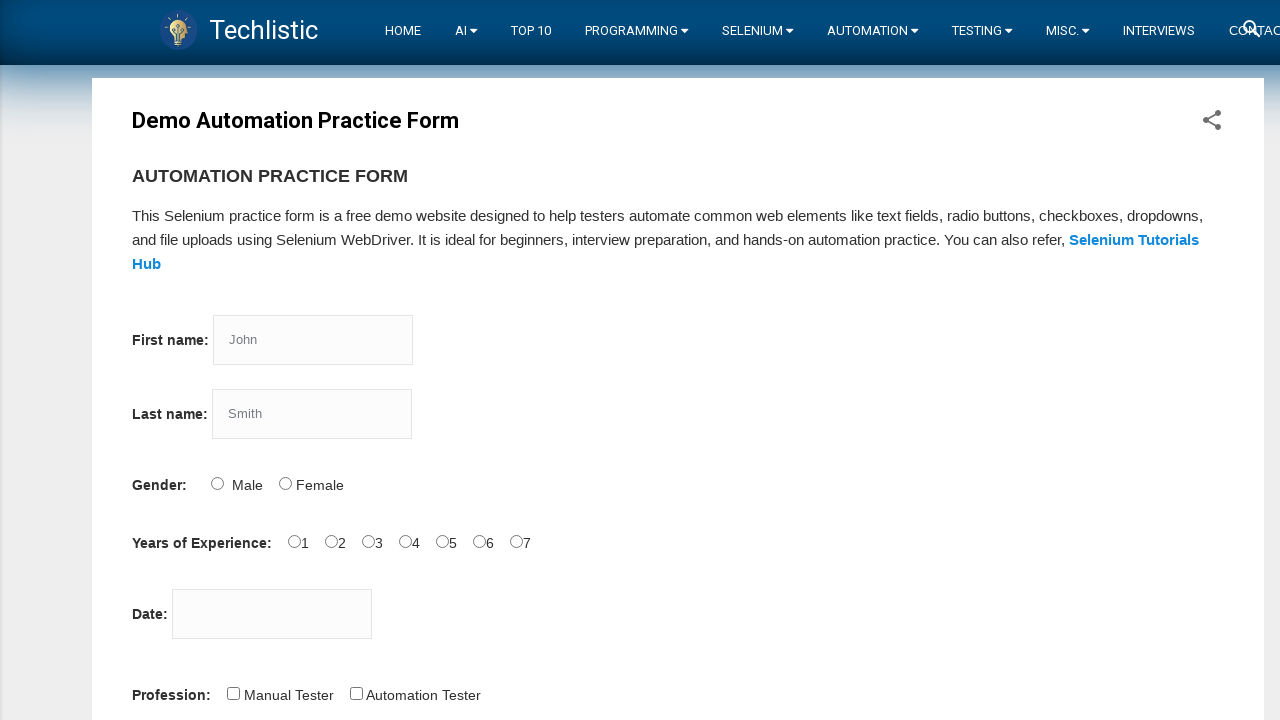

Checked last name element enabled state: element_enabled=True
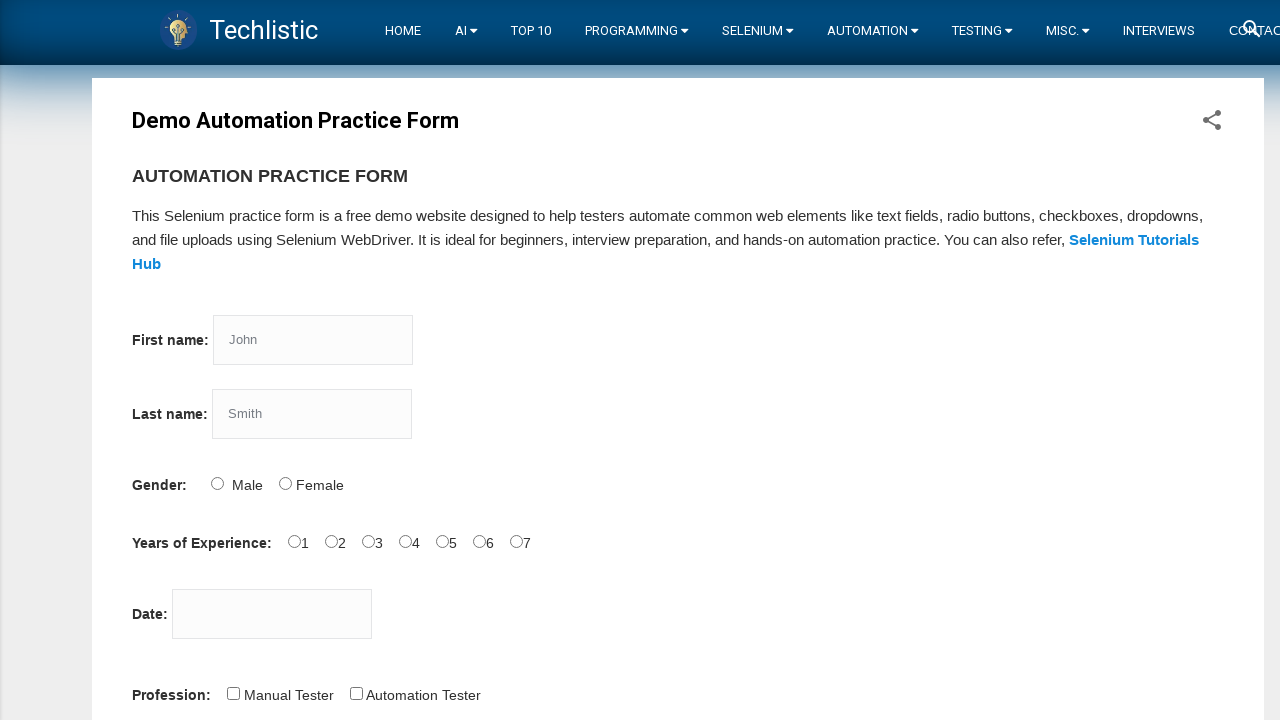

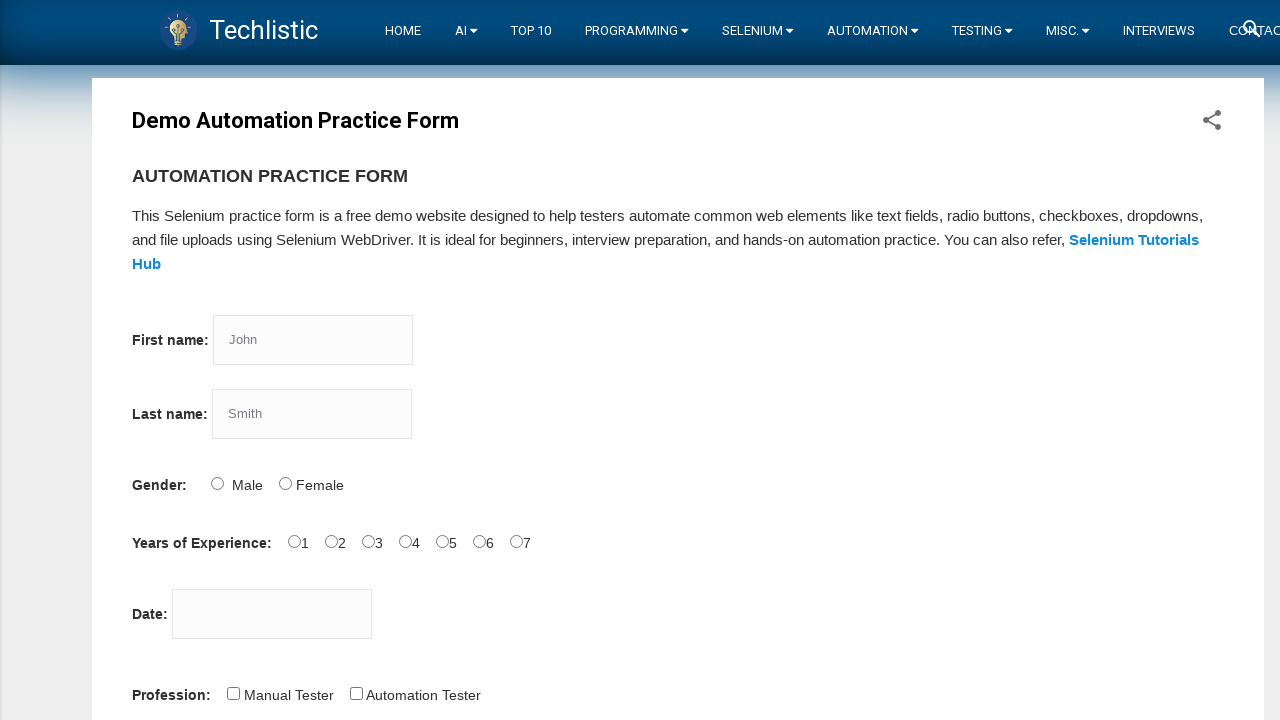